Tests dropdown selection functionality including single-select and multi-select dropdowns on a practice form

Starting URL: https://www.hyrtutorials.com/p/html-dropdown-elements-practice.html

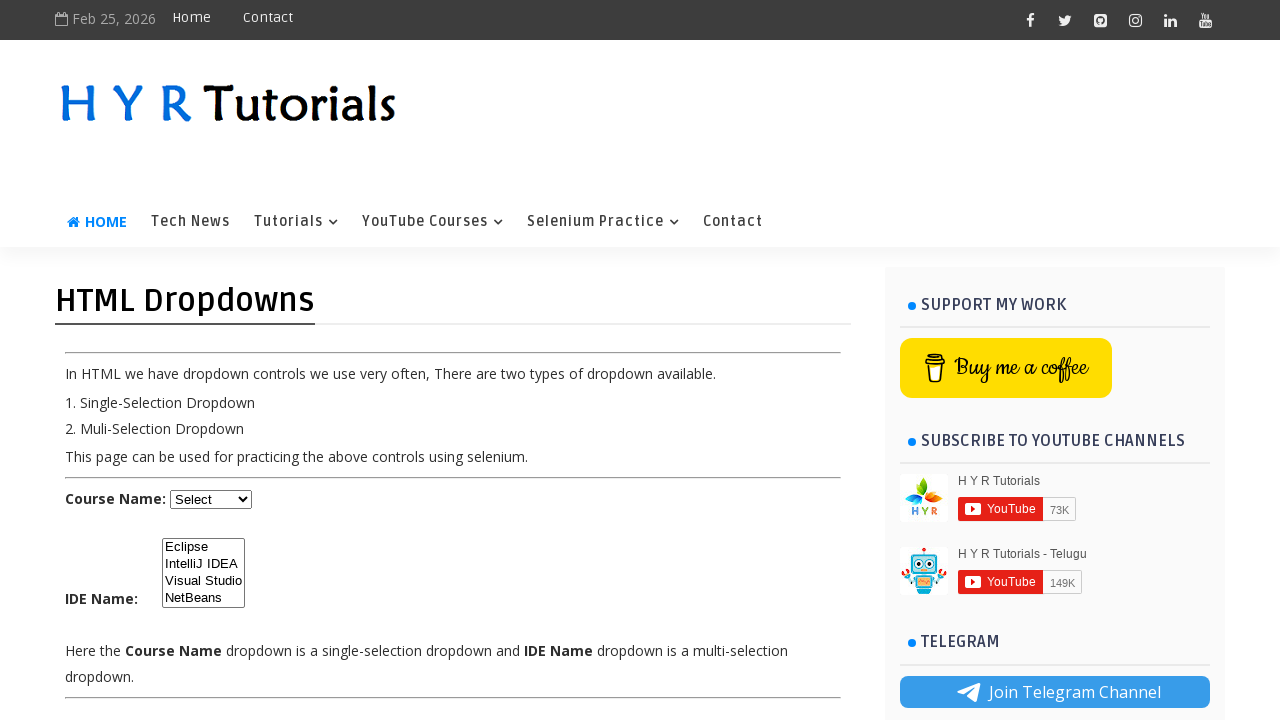

Selected 'Java' from the course dropdown using value attribute on select#course
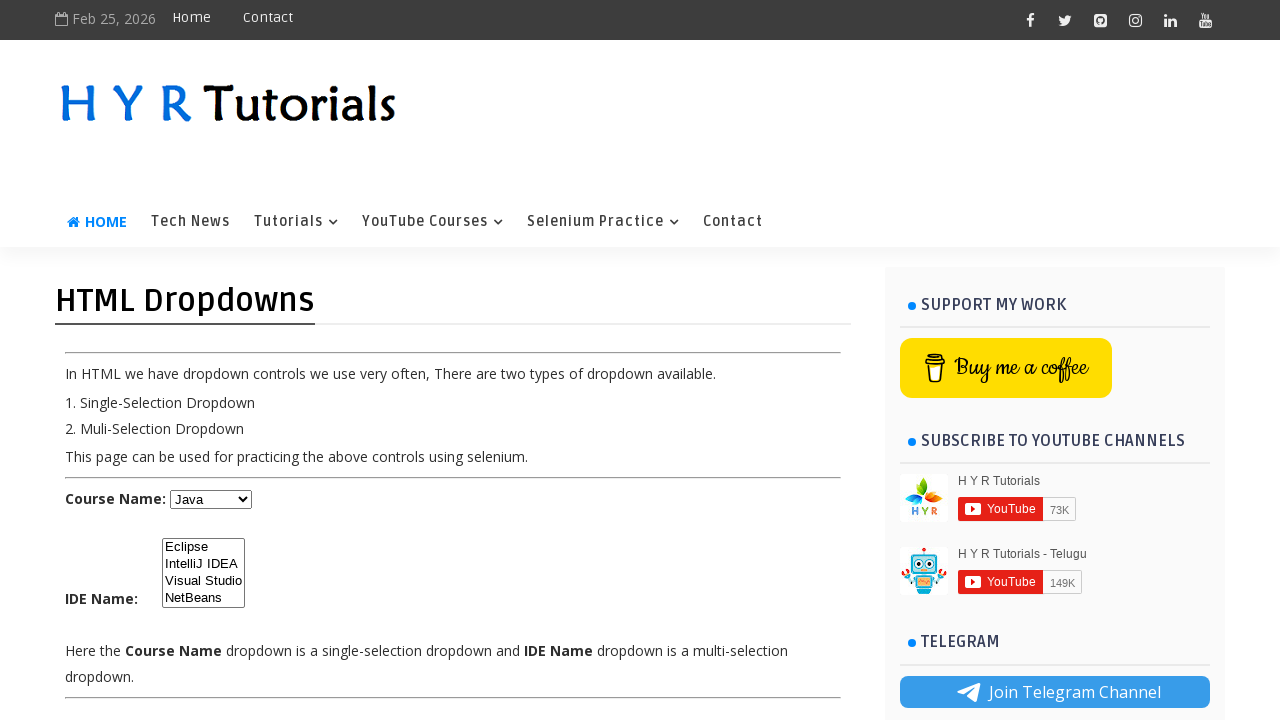

Selected IDE option at index 1 from multi-select dropdown on select#ide
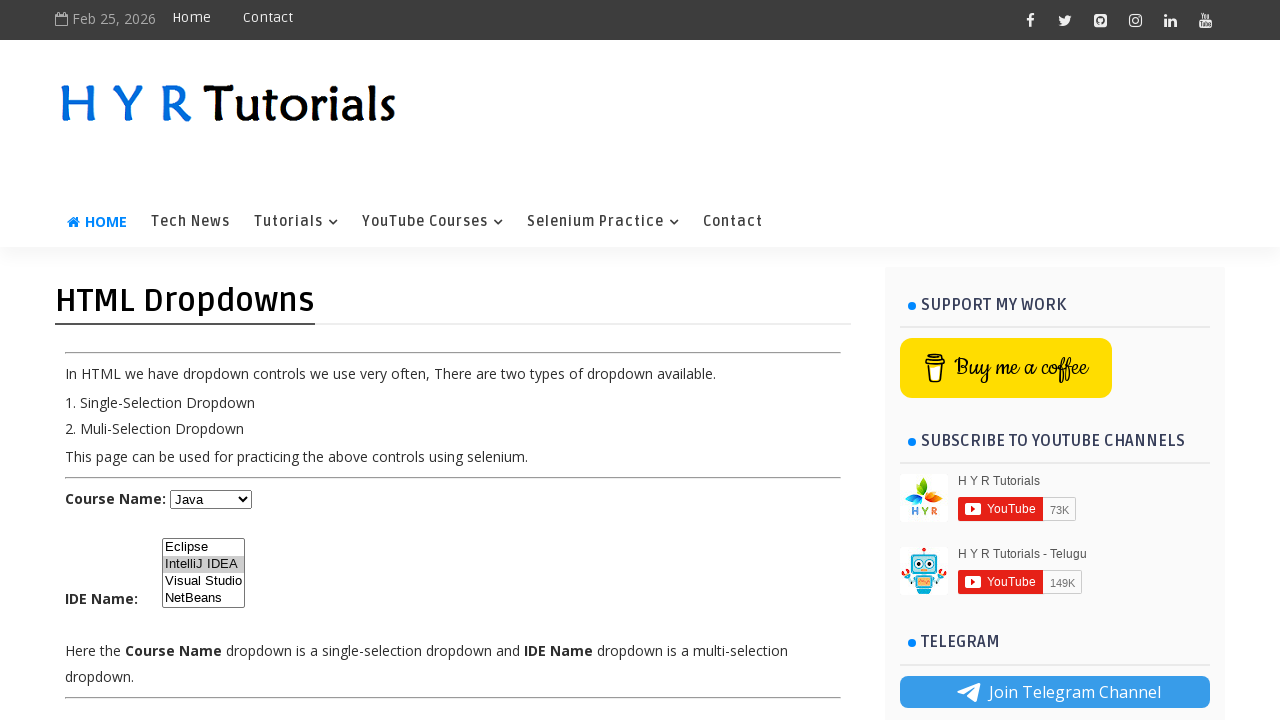

Selected 'VS' from IDE dropdown using value attribute on select#ide
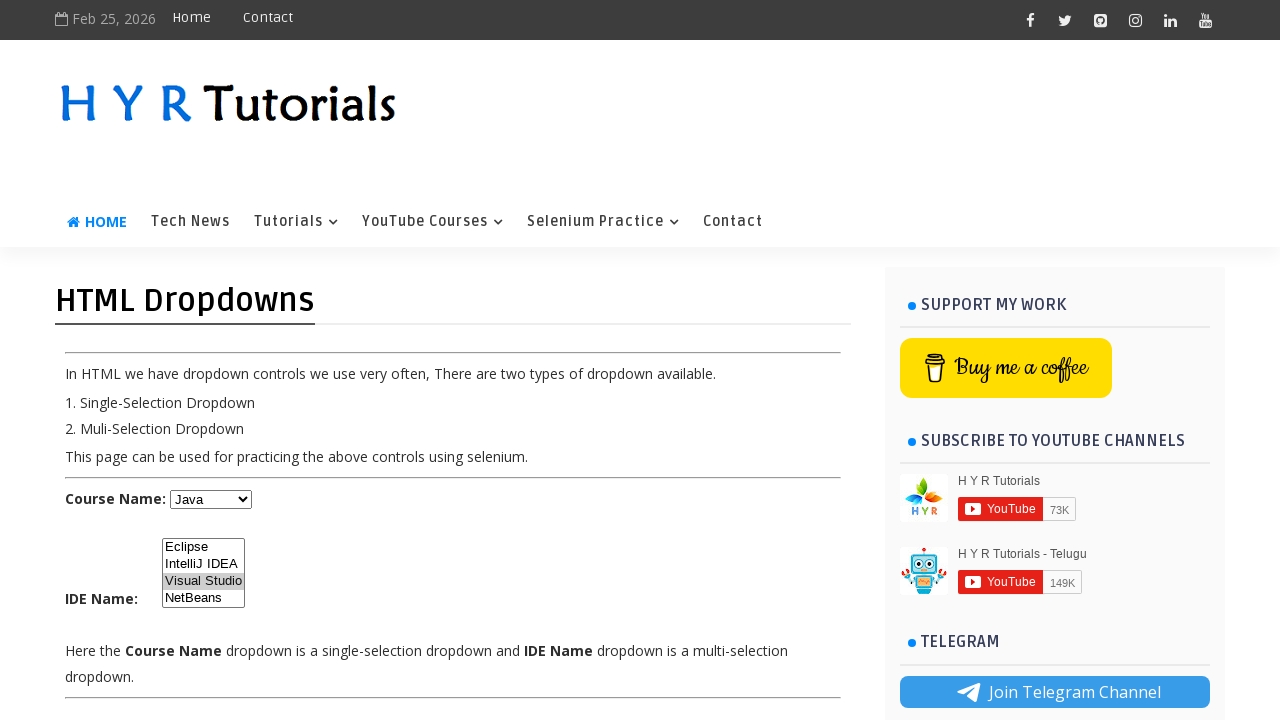

Selected 'NetBeans' from IDE dropdown using visible text on select#ide
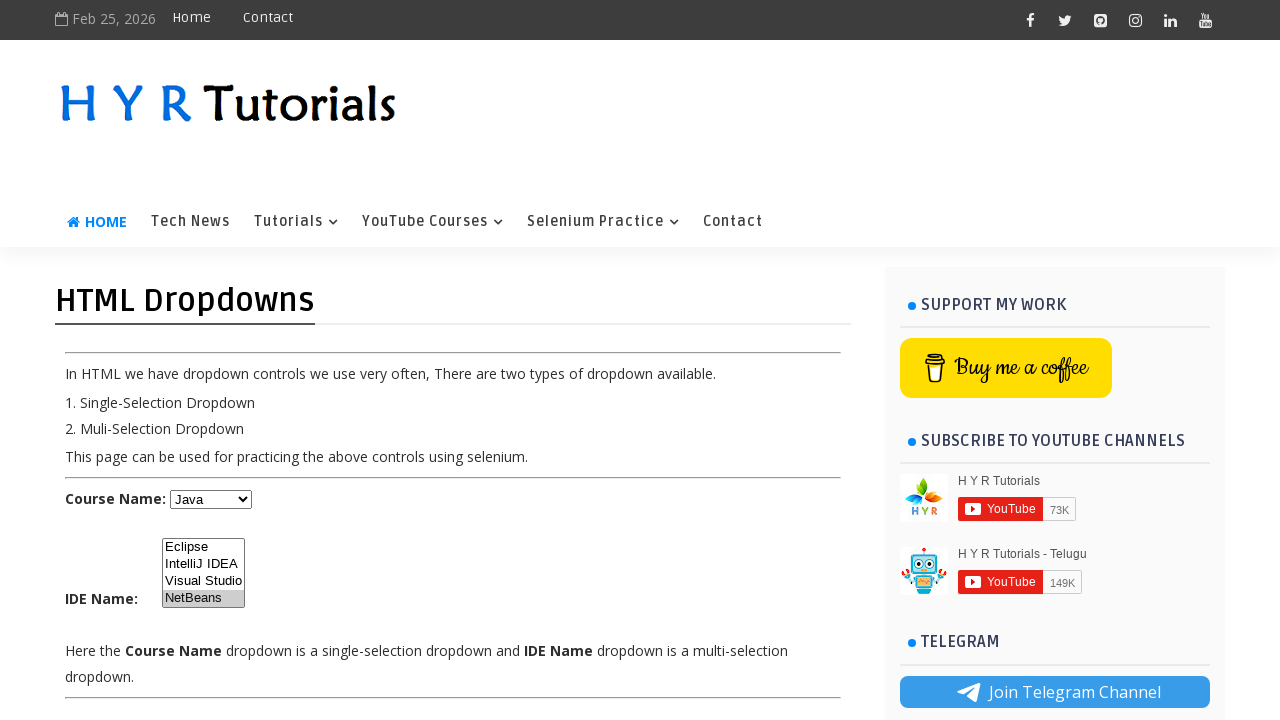

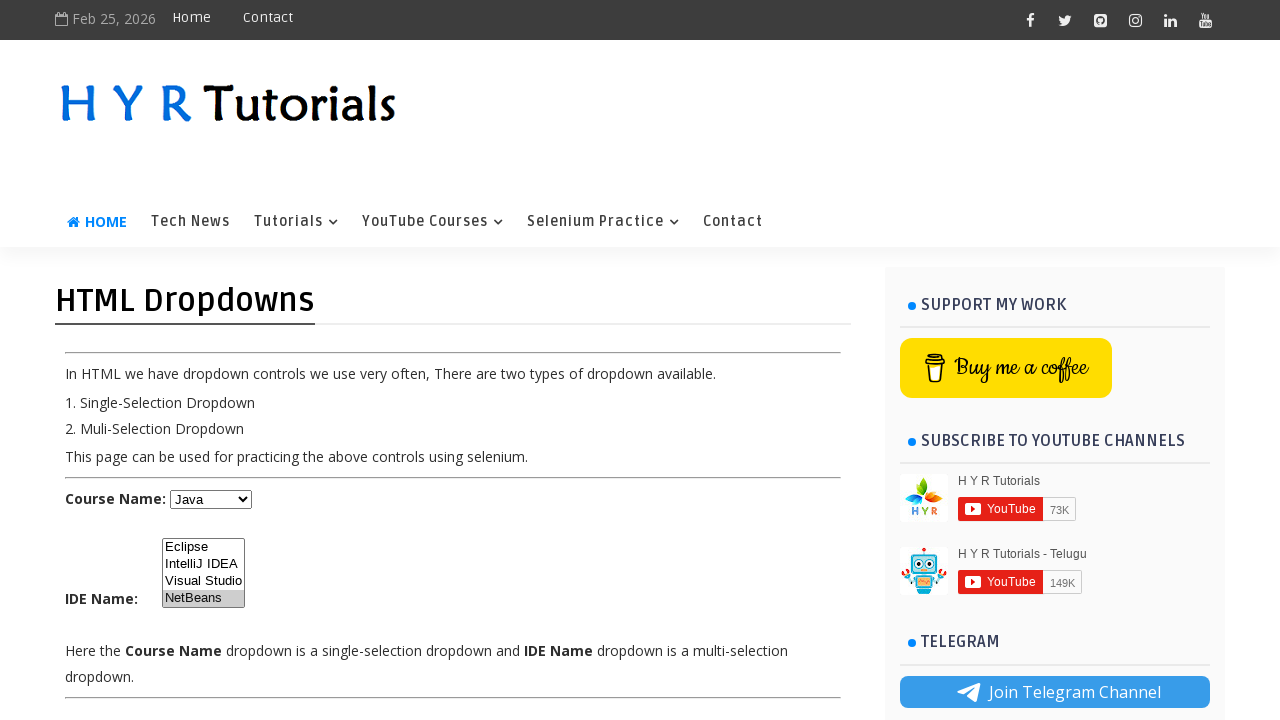